Tests clicking the Skype social media icon and verifying navigation to the Skype invite link.

Starting URL: http://devquality.ru/ru

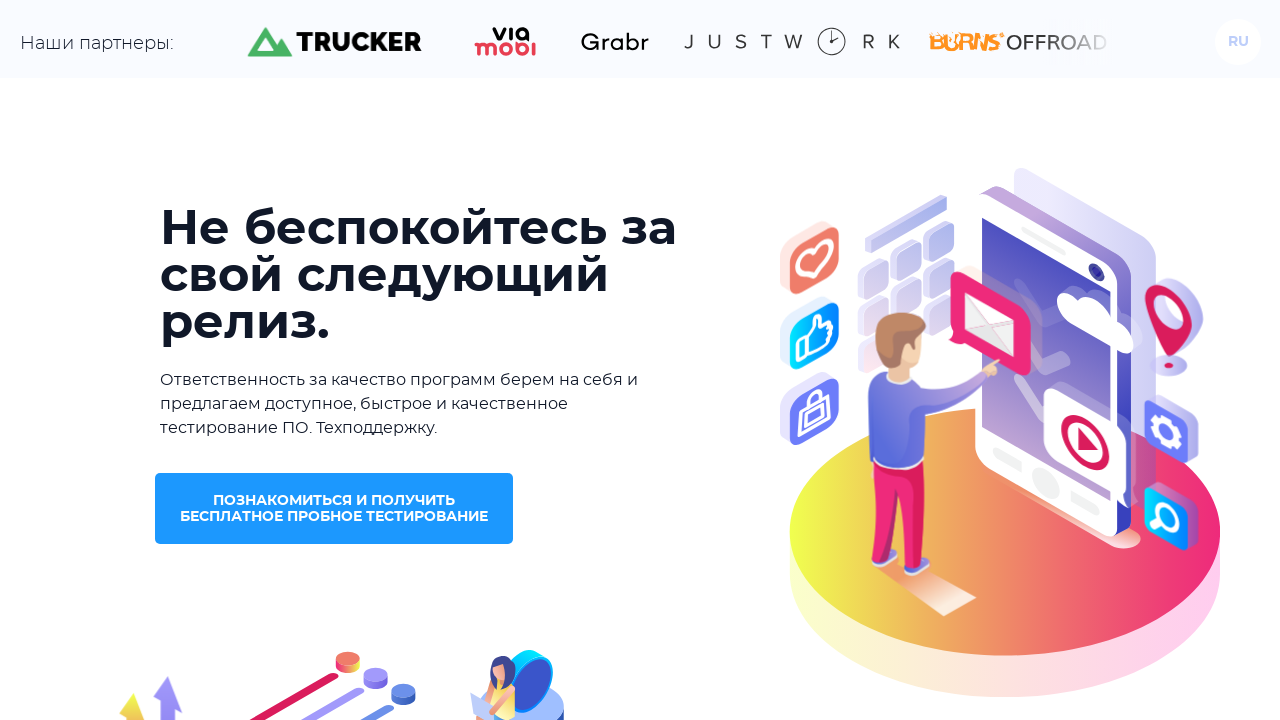

Clicked Skype social media icon (third social link) at (998, 577) on .social__list a >> nth=2
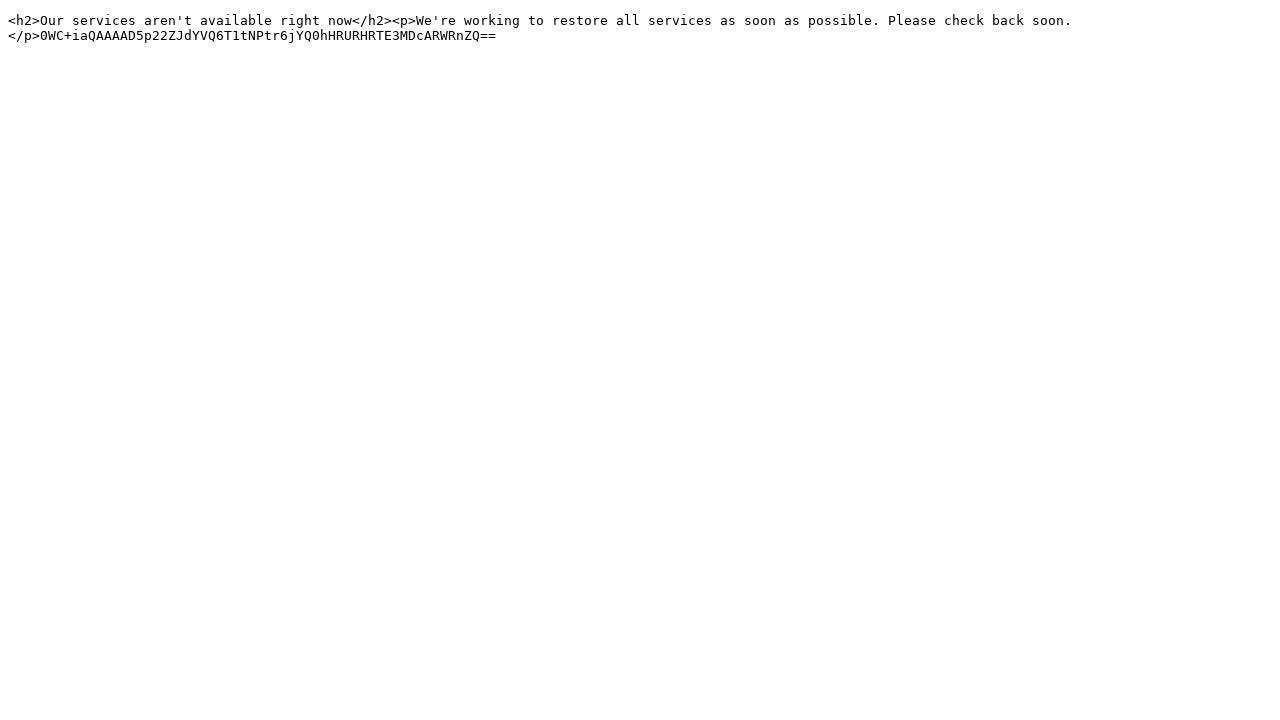

Successfully navigated to Skype invite link
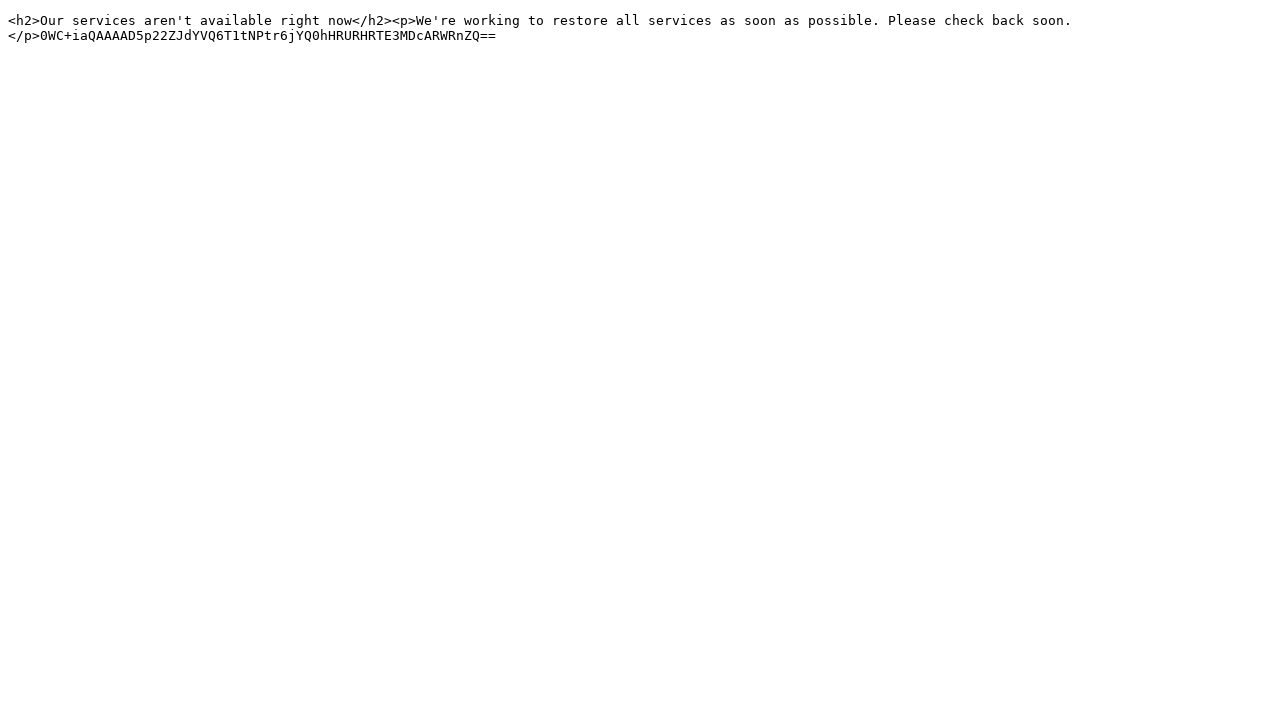

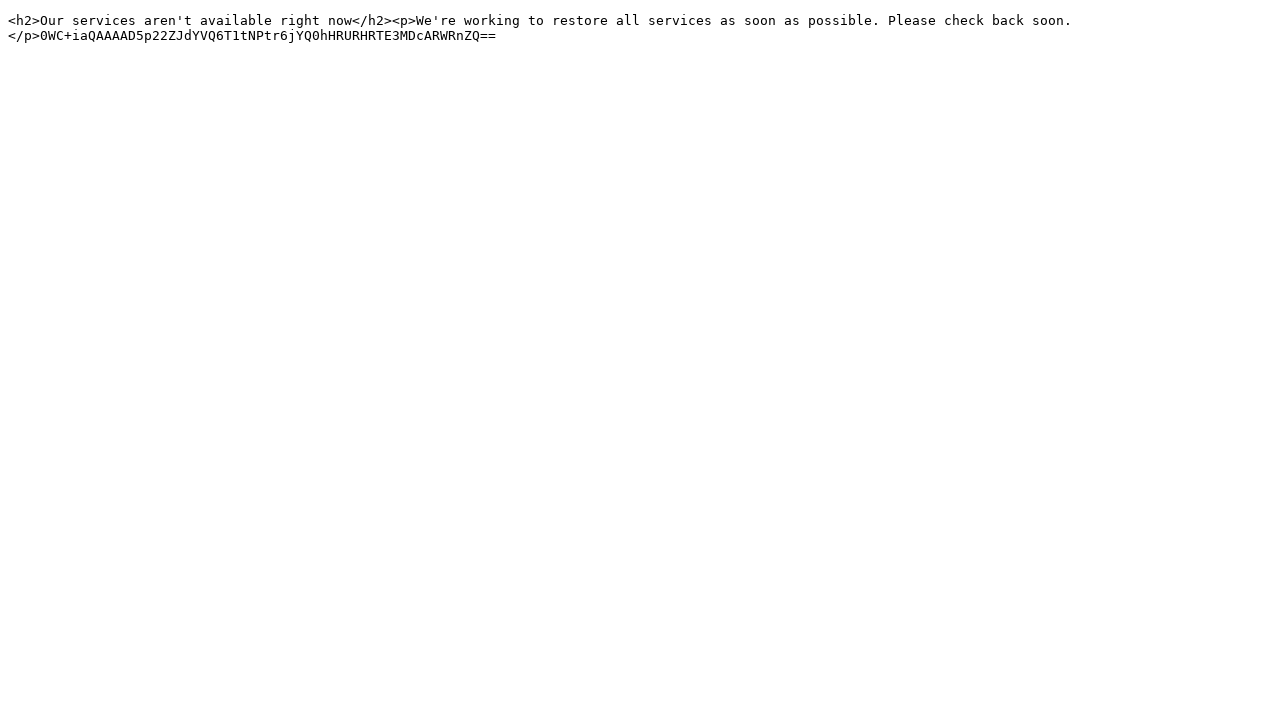